Fills out a practice form with first name, last name, and date of birth fields, then submits the form without using an iframe

Starting URL: https://app.cloudqa.io/home/AutomationPracticeForm

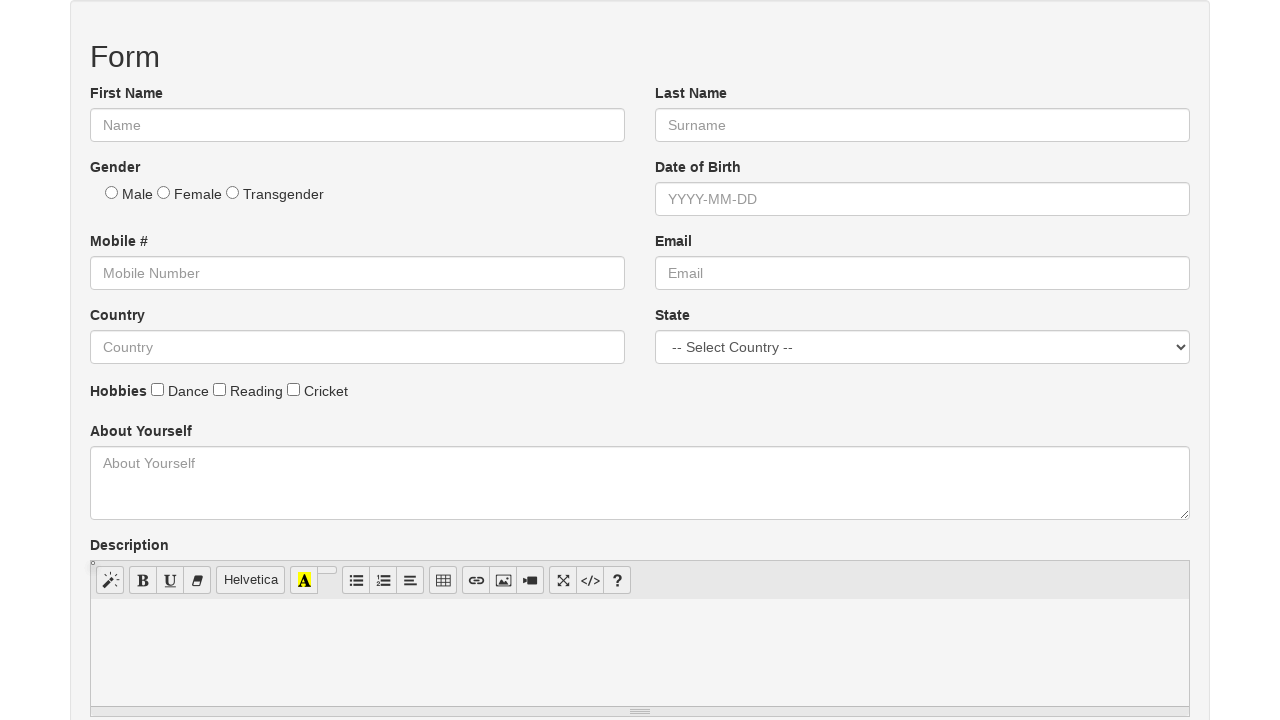

Filled first name field with 'Shahid' on #fname
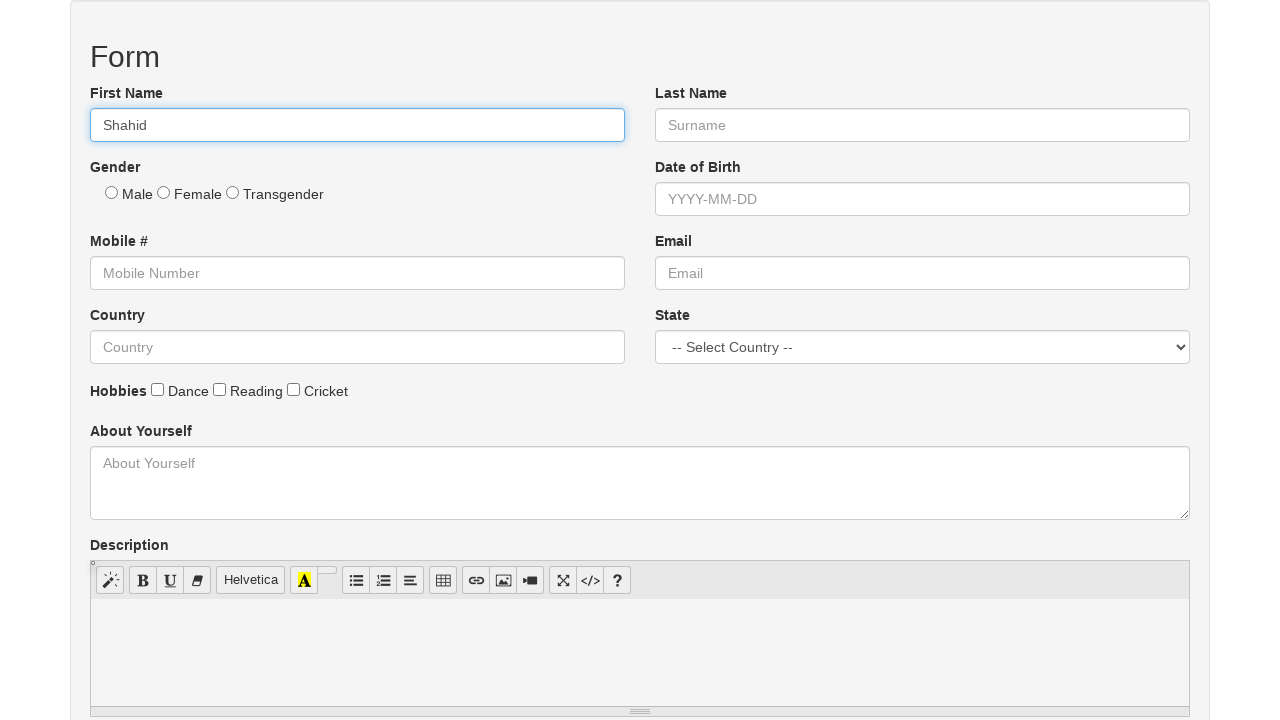

Filled last name field with 'Alam' on #lname
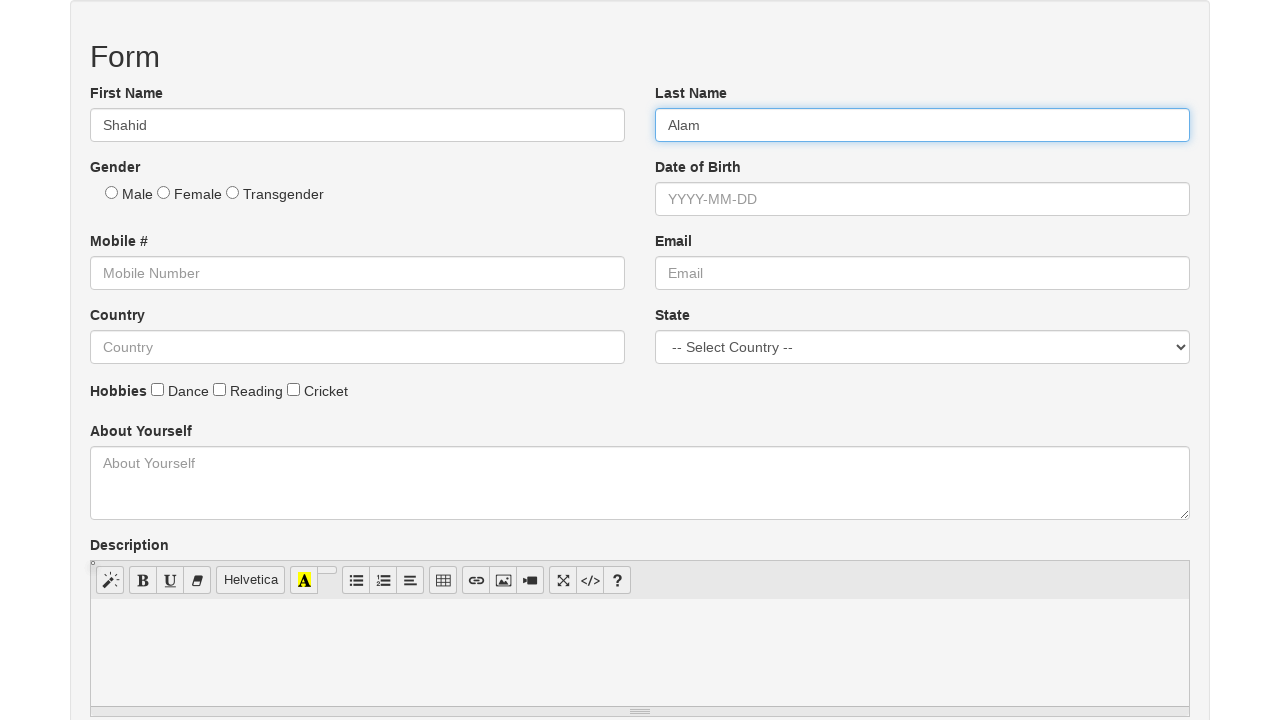

Filled date of birth field with '2000-01-05' on #dob
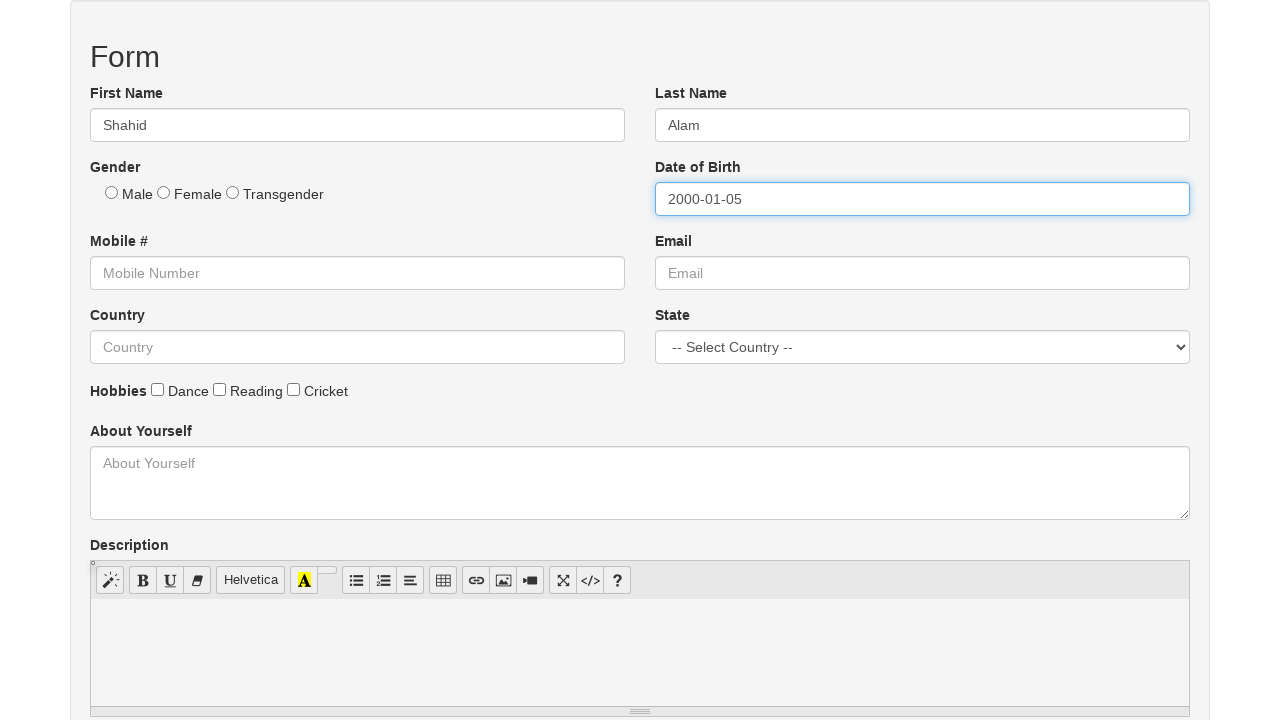

Clicked Submit button to submit the form at (125, 361) on xpath=//button[text()='Submit']
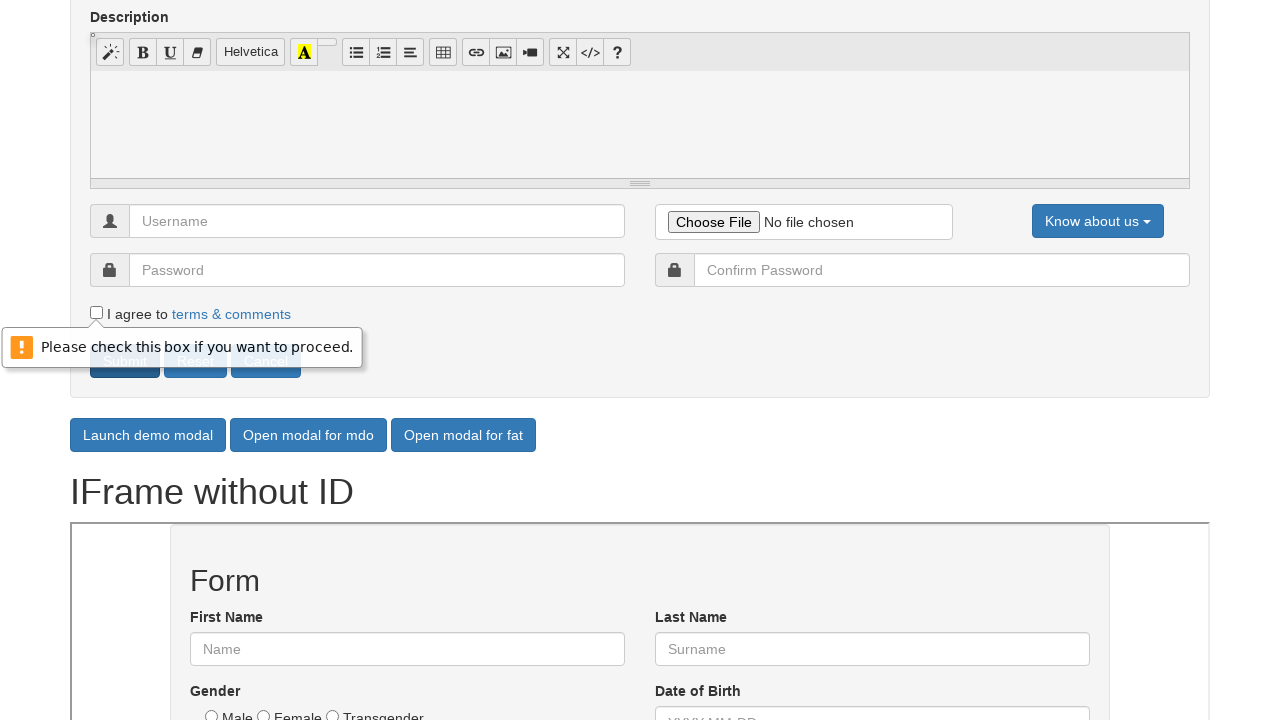

Waited 2000ms for form submission to process
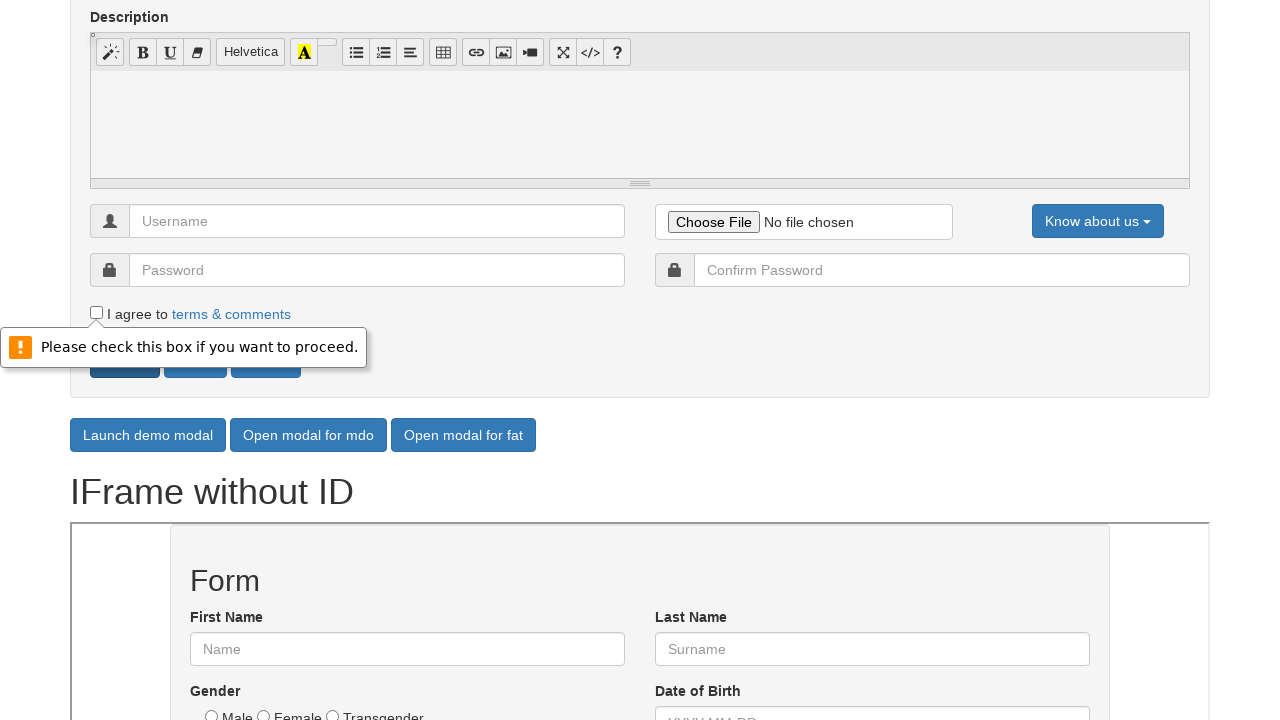

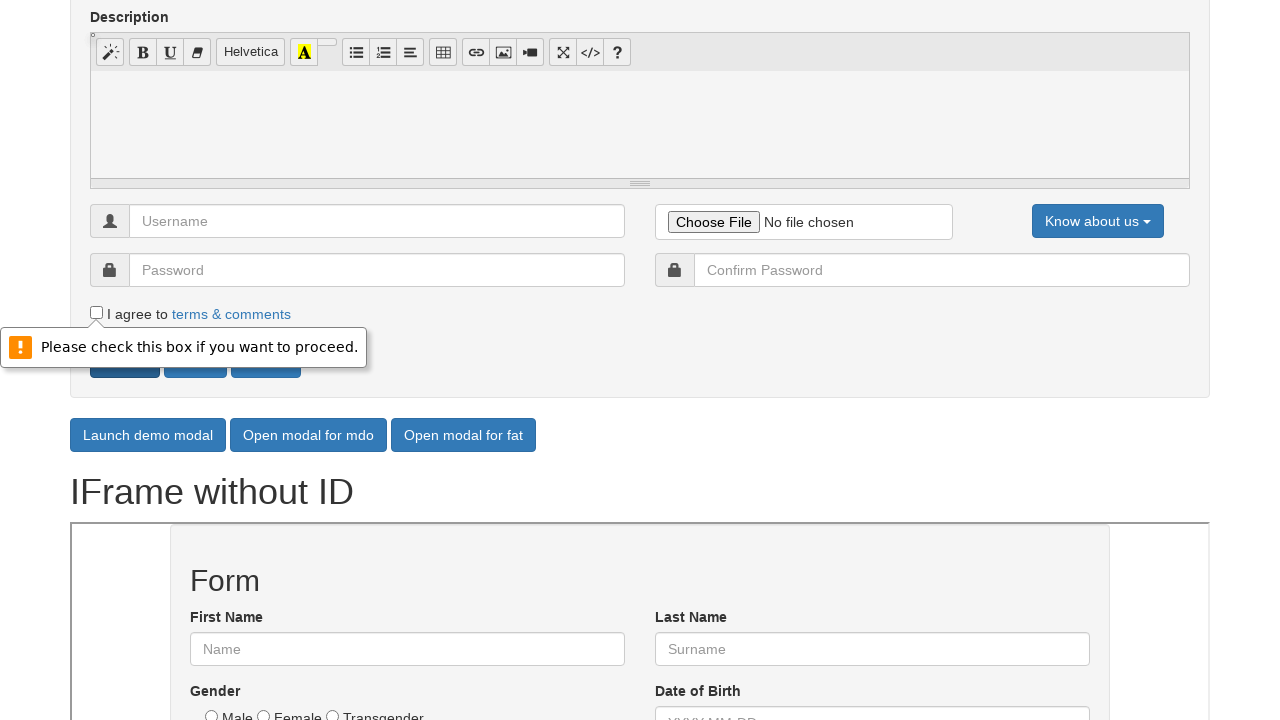